Tests handling of JavaScript prompt alert by clicking to trigger it, entering text, and accepting the alert

Starting URL: https://demo.automationtesting.in/Alerts.html

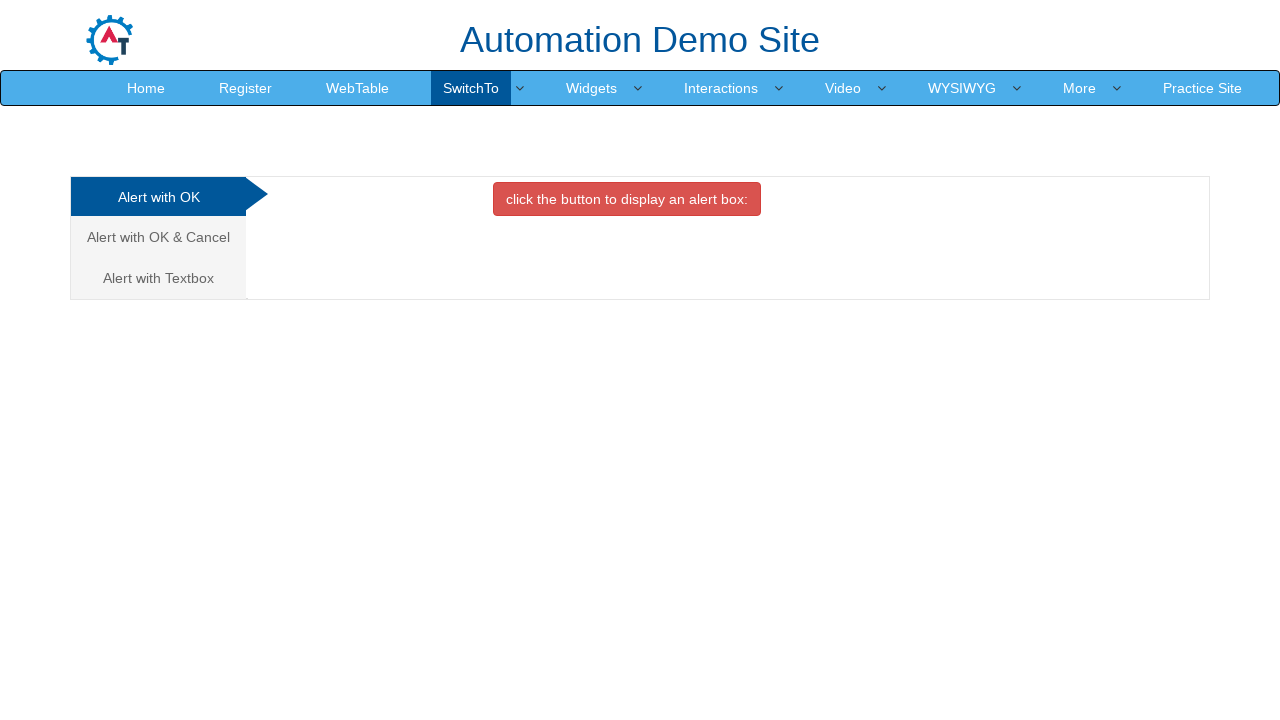

Clicked on 'Alert with Textbox' link at (158, 278) on xpath=//a[normalize-space()='Alert with Textbox']
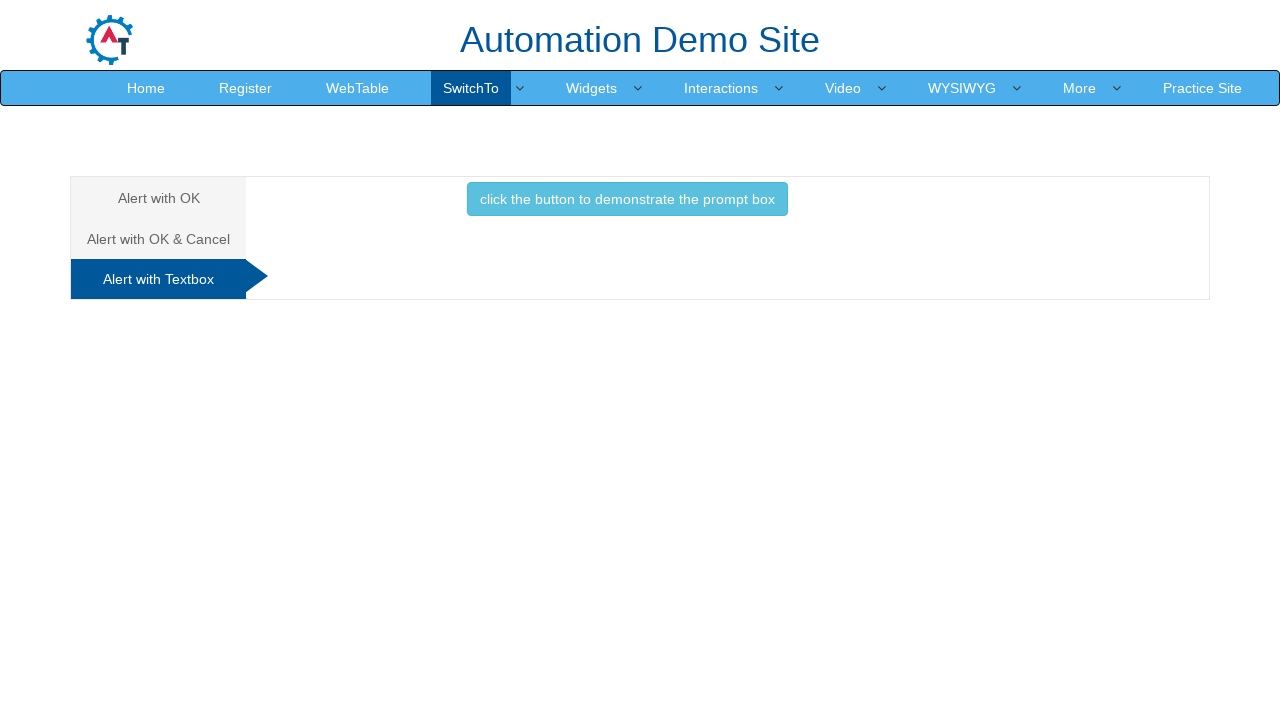

Clicked button to trigger prompt box at (627, 199) on xpath=//button[normalize-space()='click the button to demonstrate the prompt box
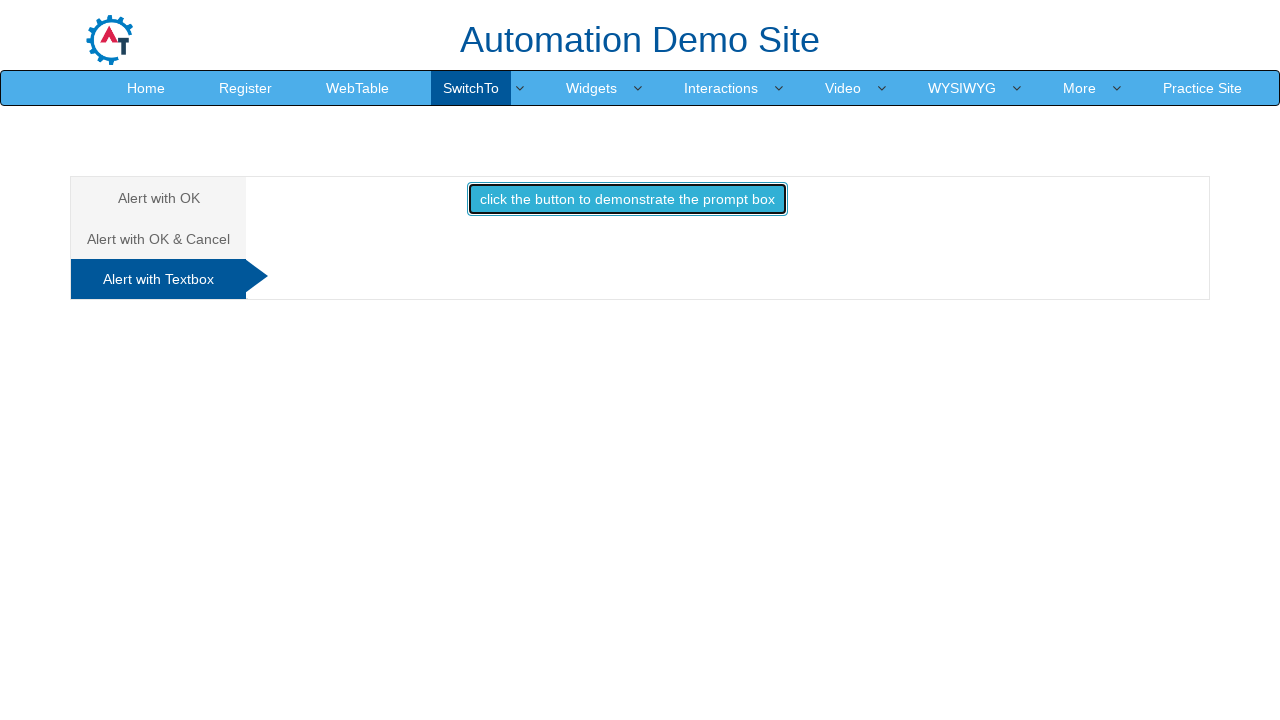

Set up dialog handler to accept prompt with text 'Swapnil Rajwadkar'
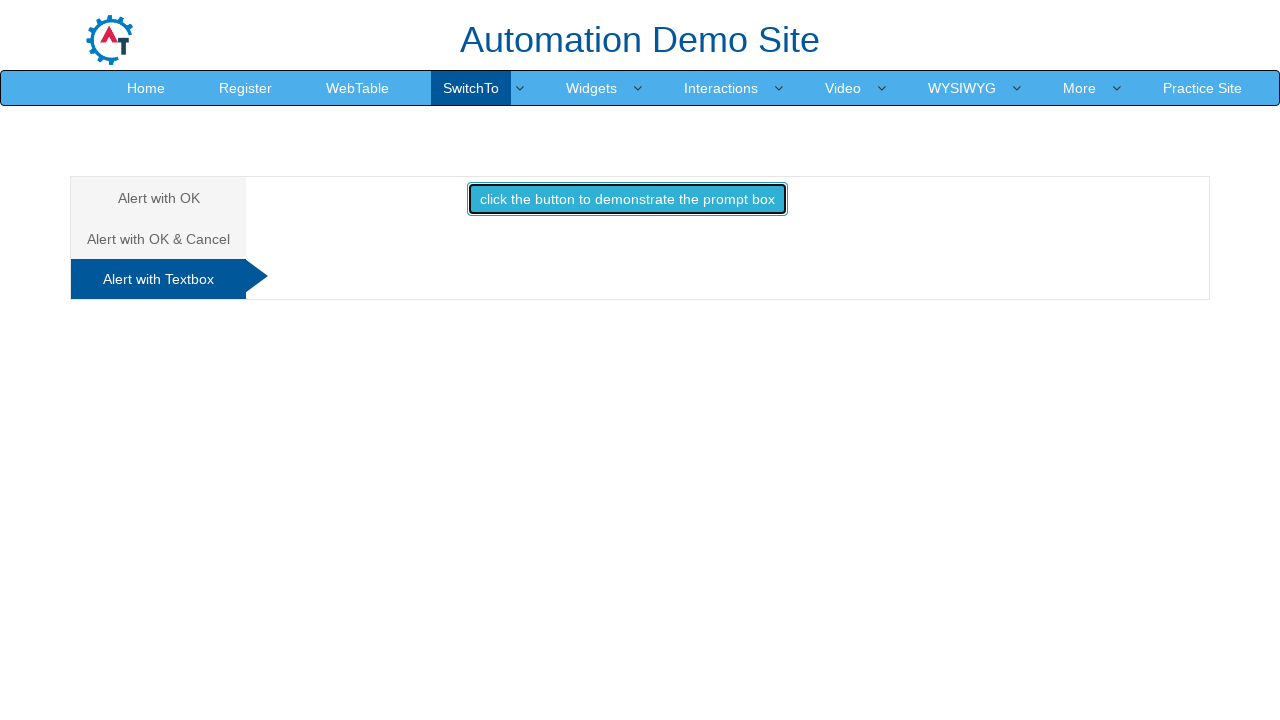

Clicked button again to trigger prompt dialog with text entry at (627, 199) on xpath=//button[normalize-space()='click the button to demonstrate the prompt box
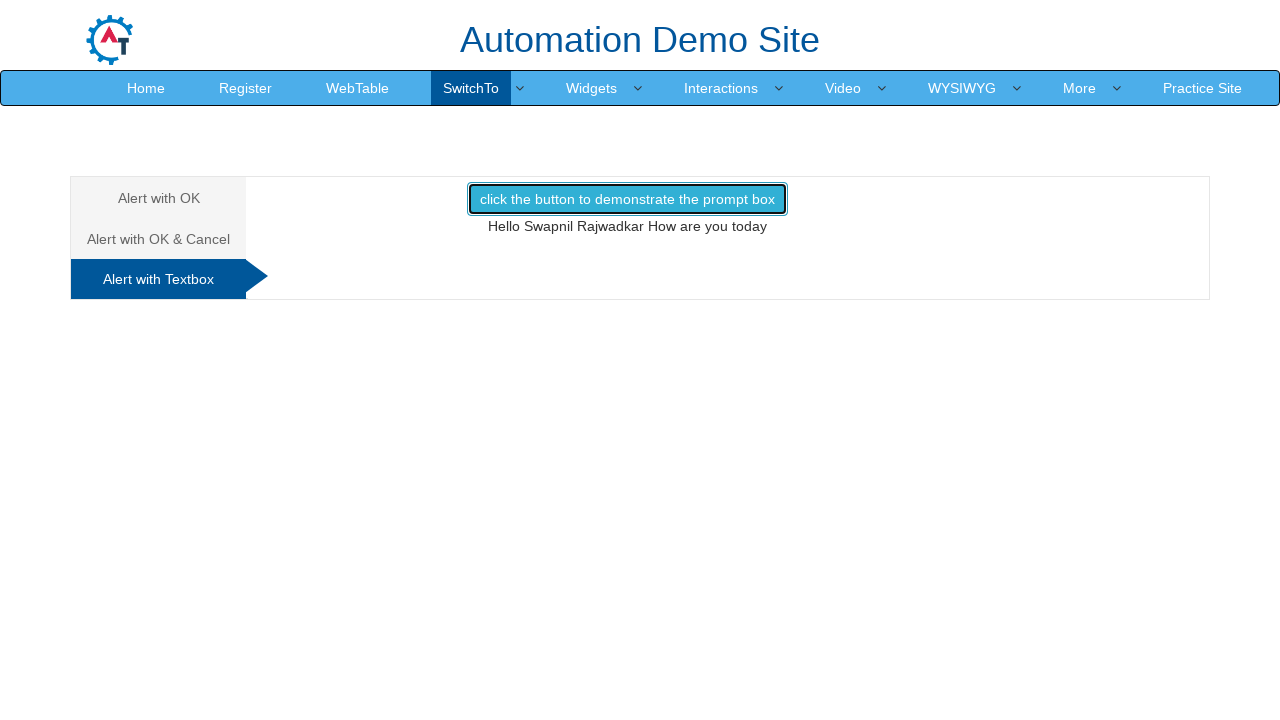

Verified result text is displayed with ID 'demo1'
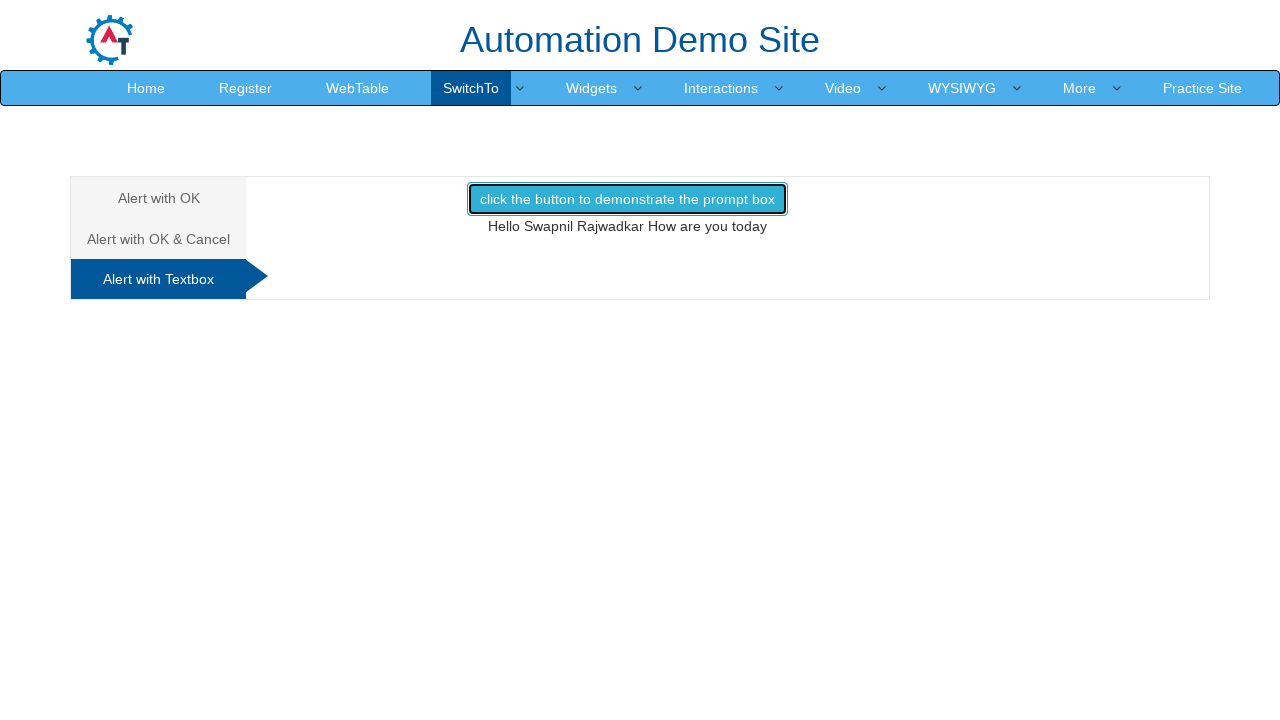

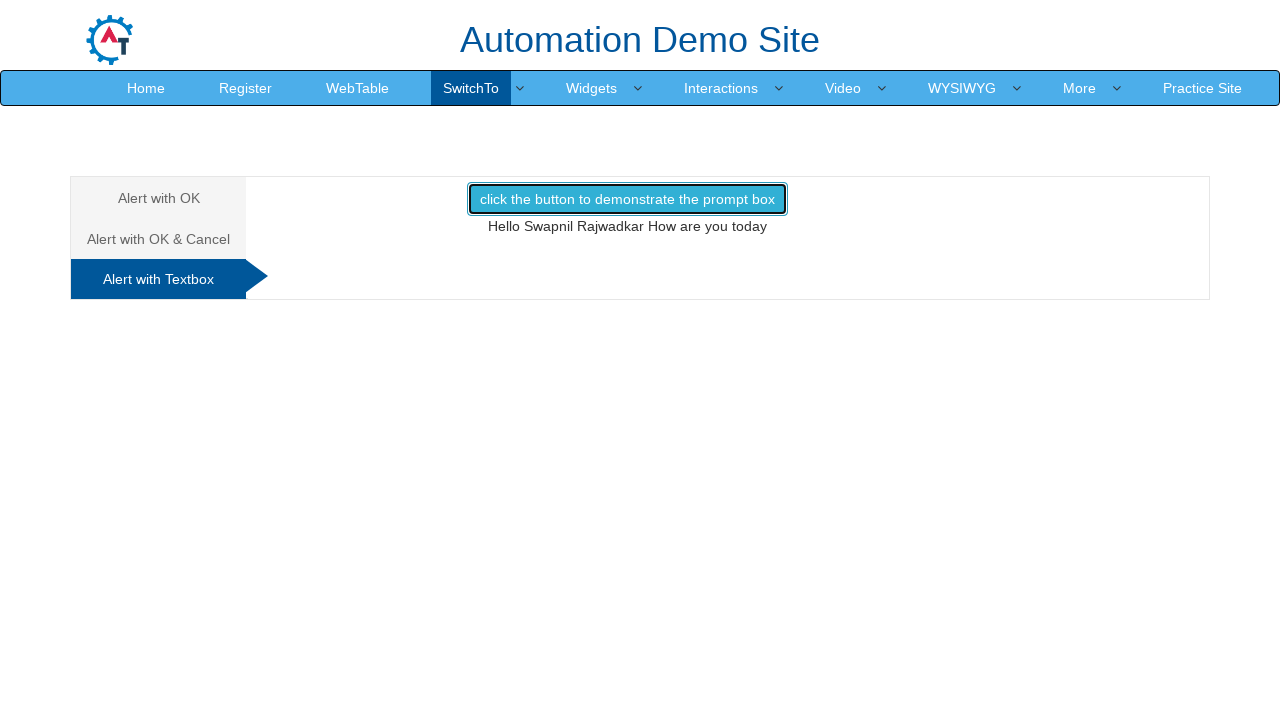